Tests tab handling by clicking a link that opens a new tab, switching to it, closing it, and returning to the parent

Starting URL: https://rahulshettyacademy.com/AutomationPractice/

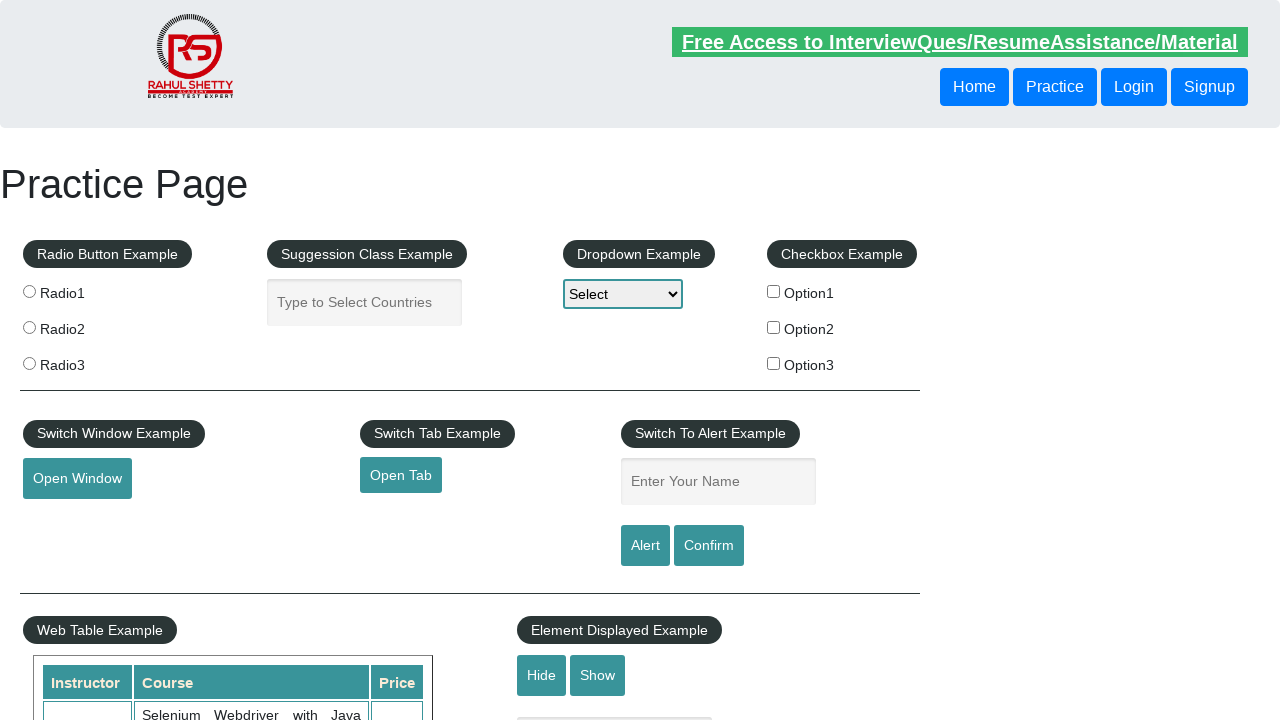

Navigated to AutomationPractice homepage
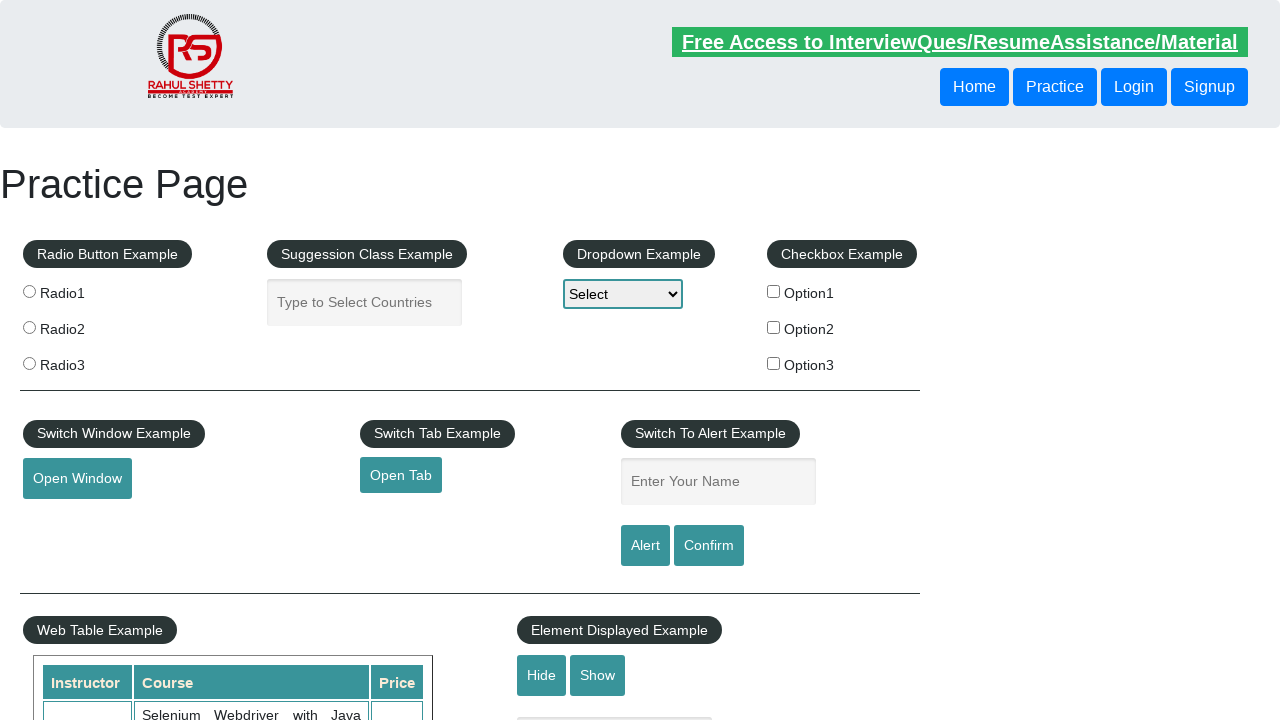

Clicked link that opens new tab at (401, 475) on a.btn-style.class1.class2
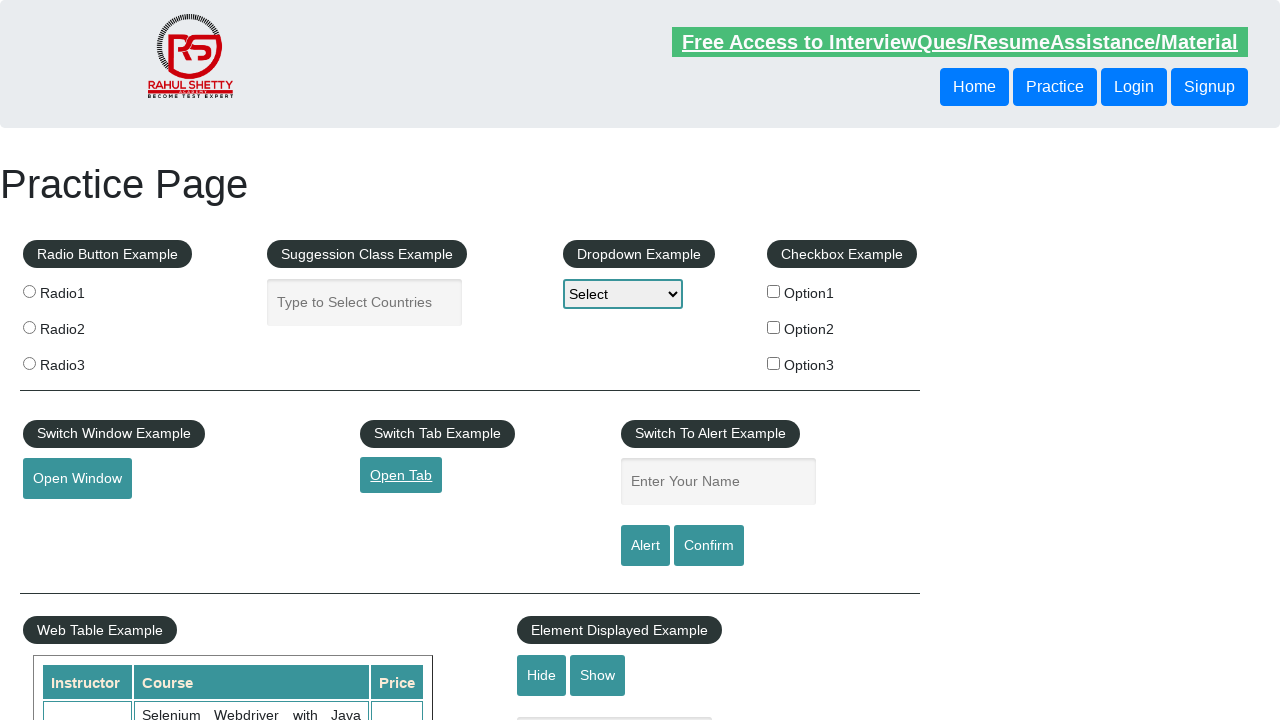

Switched to newly opened tab
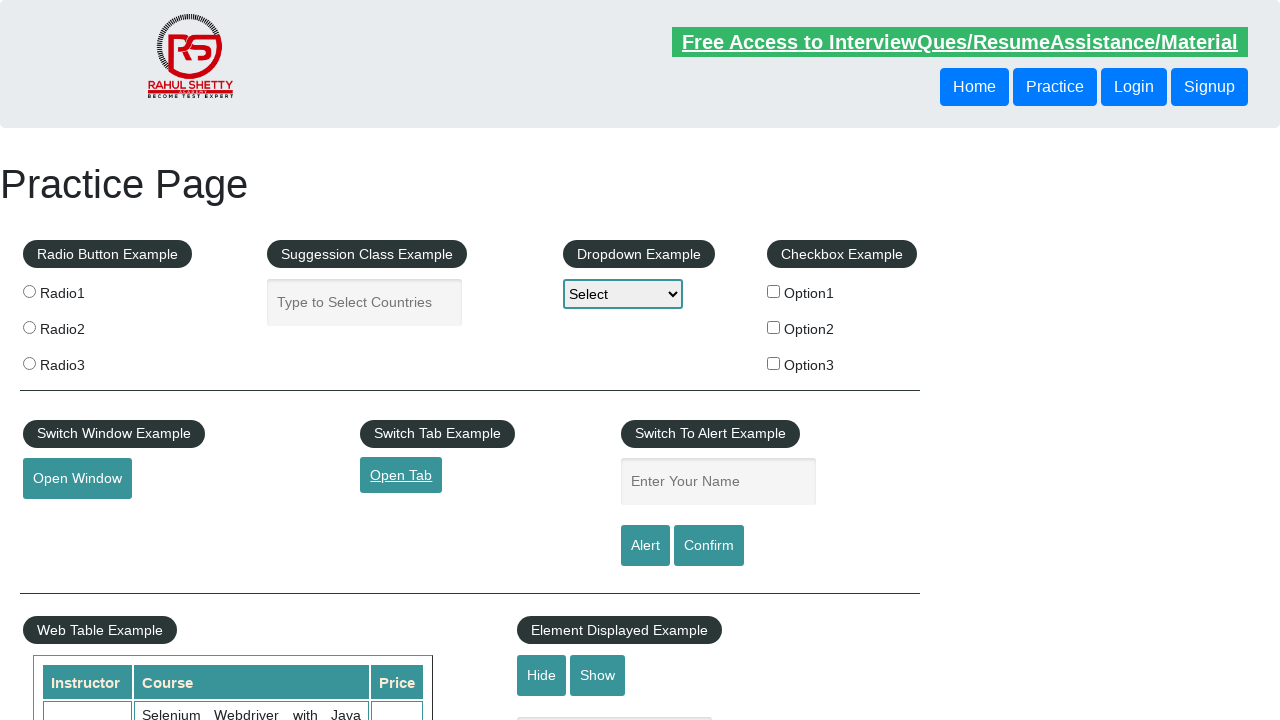

Closed the new tab
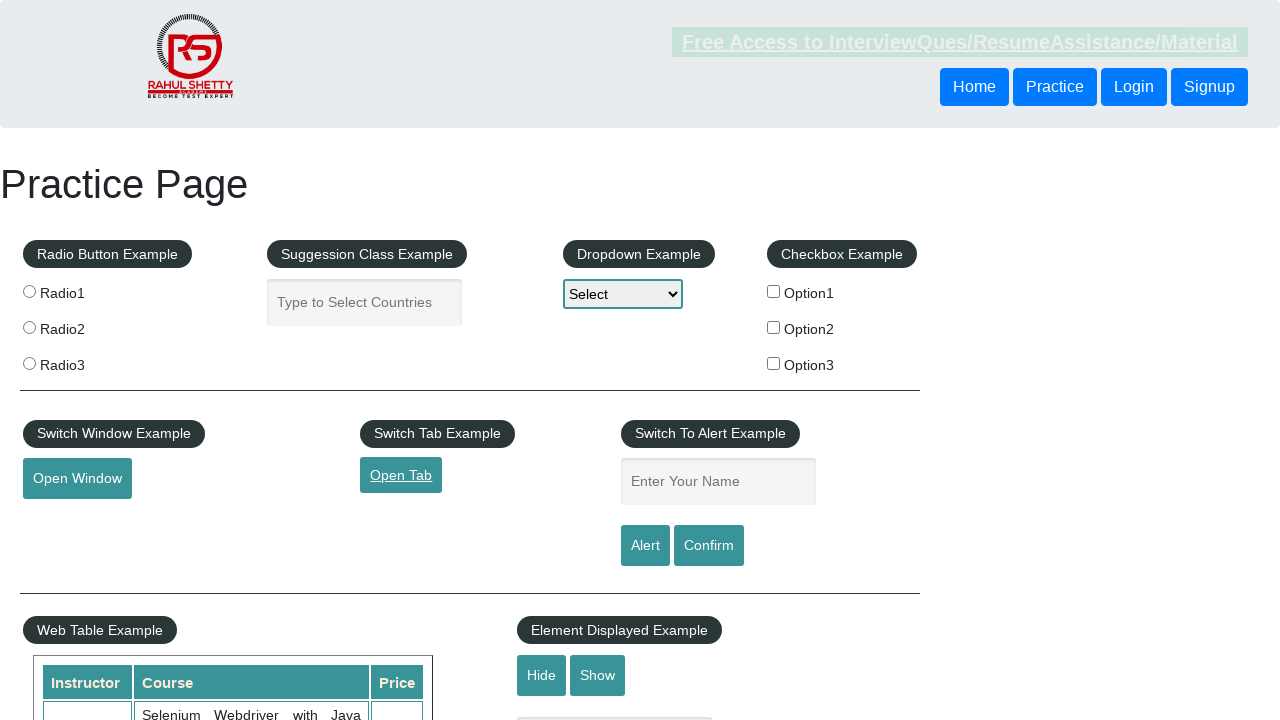

Returned to parent tab
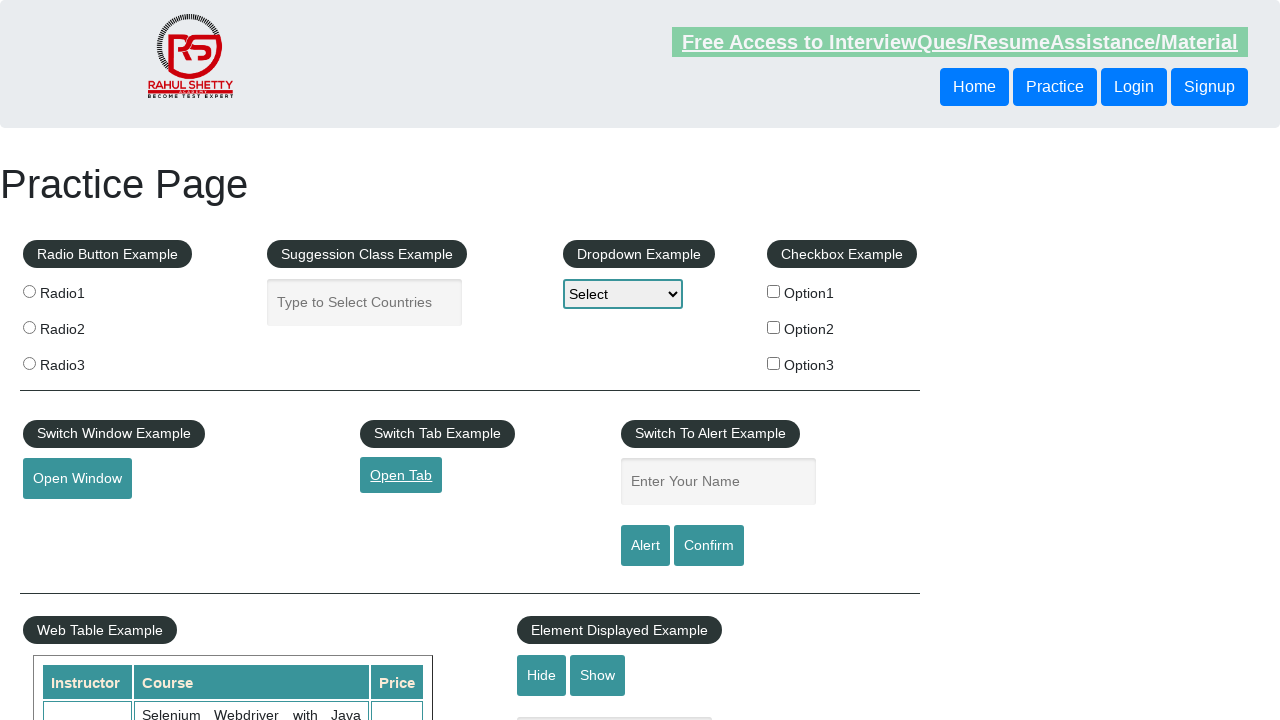

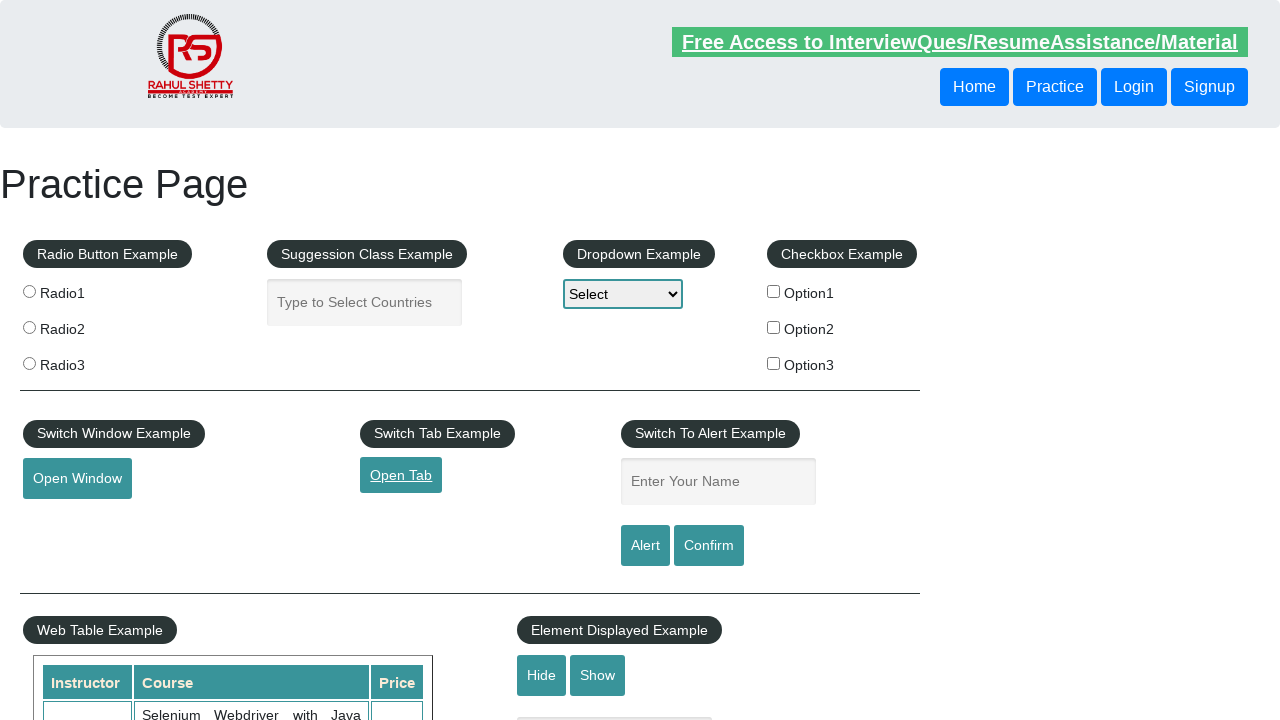